Tests that a todo item is removed if edited to an empty string.

Starting URL: https://demo.playwright.dev/todomvc

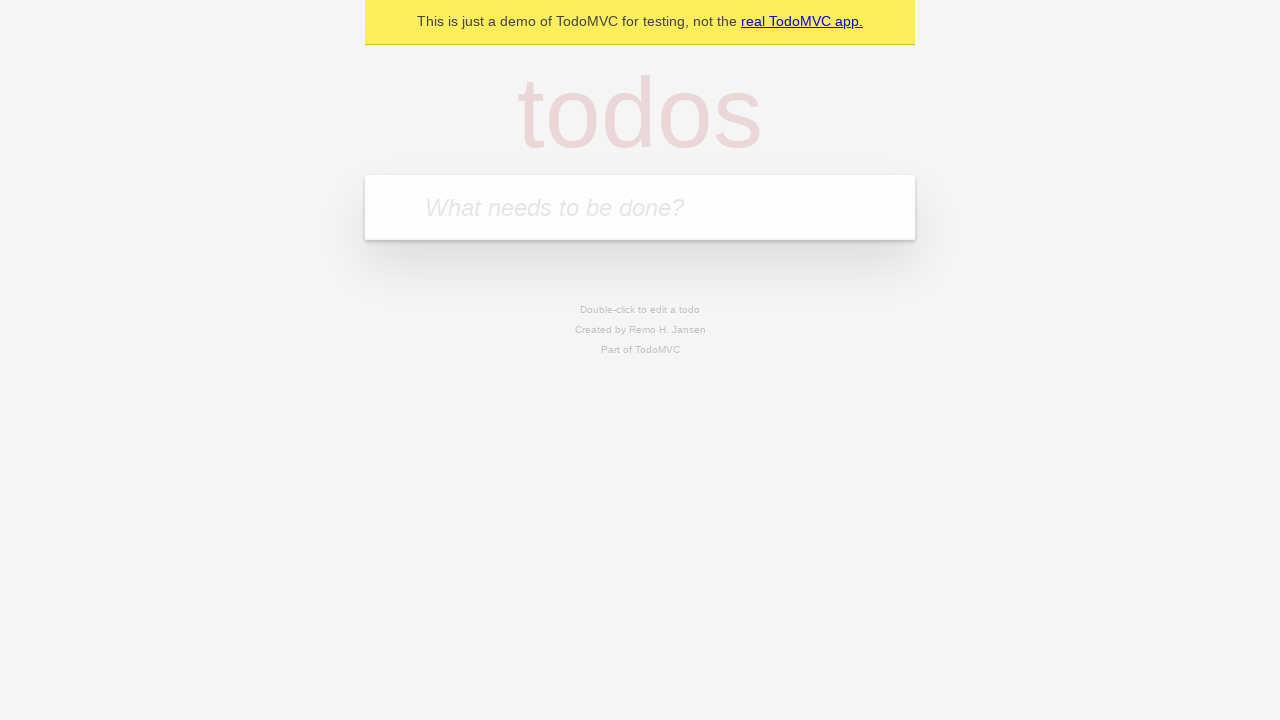

Filled todo input with 'buy some cheese' on internal:attr=[placeholder="What needs to be done?"i]
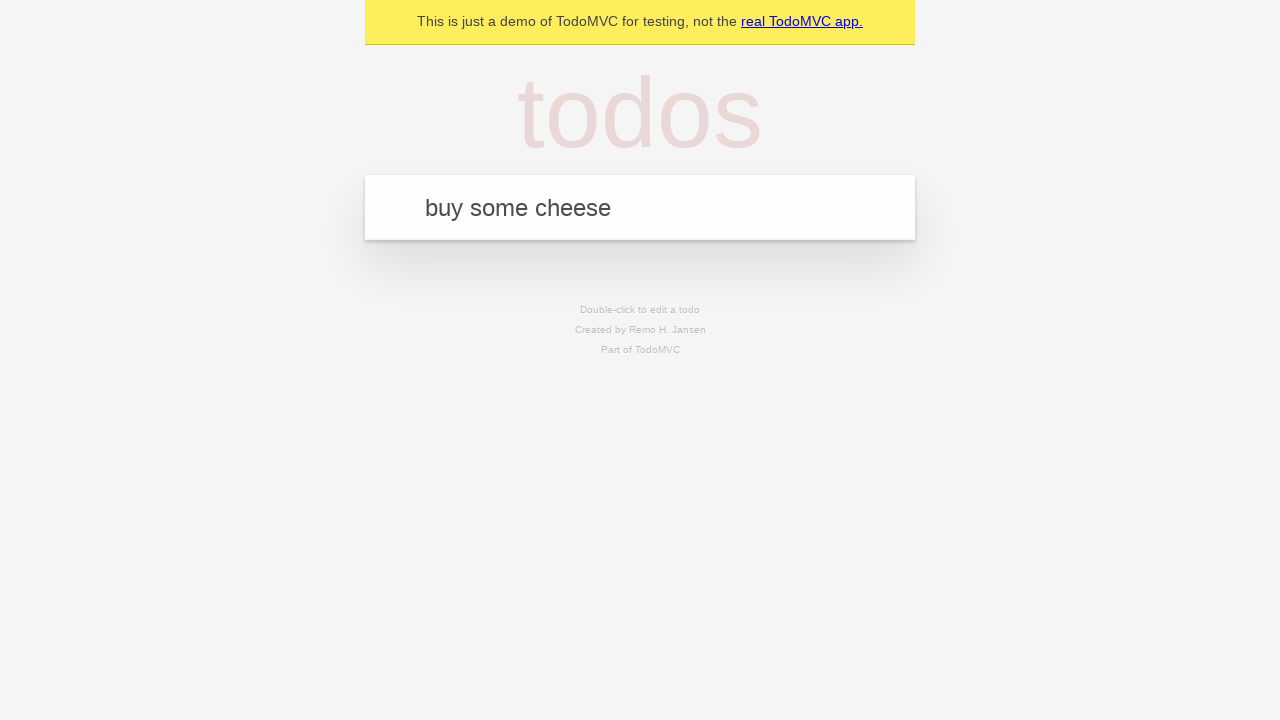

Pressed Enter to add first todo on internal:attr=[placeholder="What needs to be done?"i]
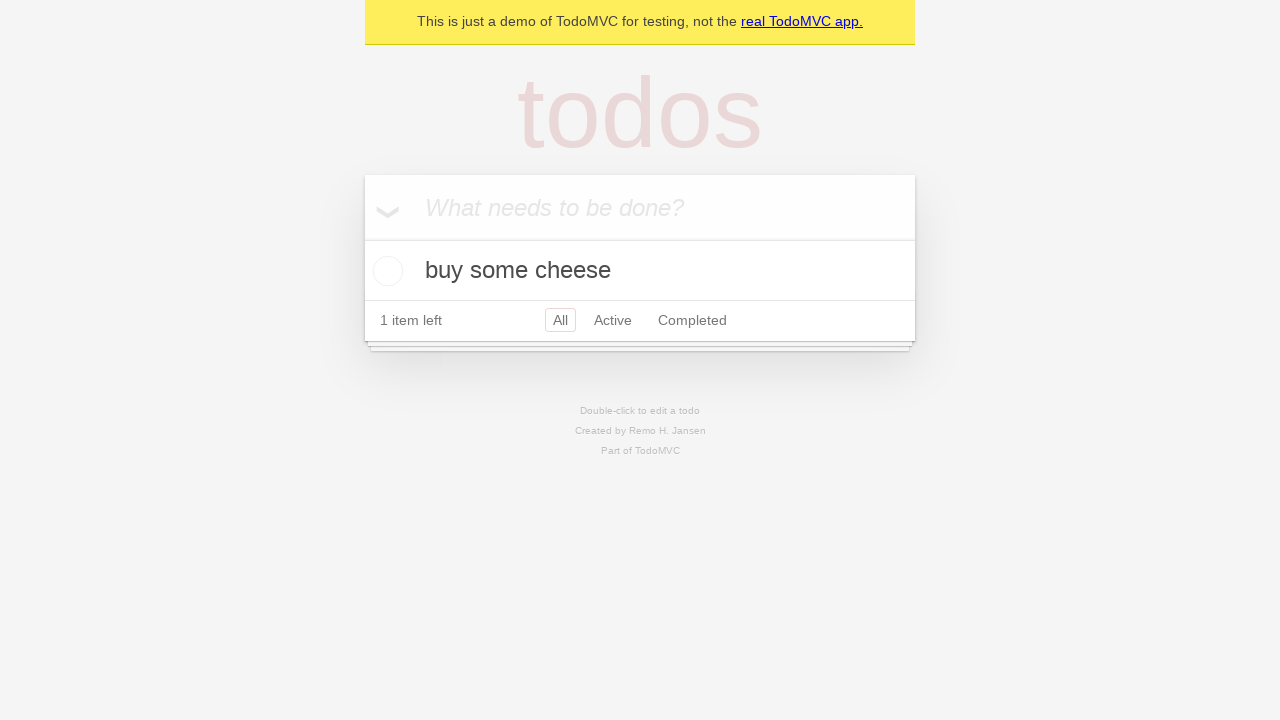

Filled todo input with 'feed the cat' on internal:attr=[placeholder="What needs to be done?"i]
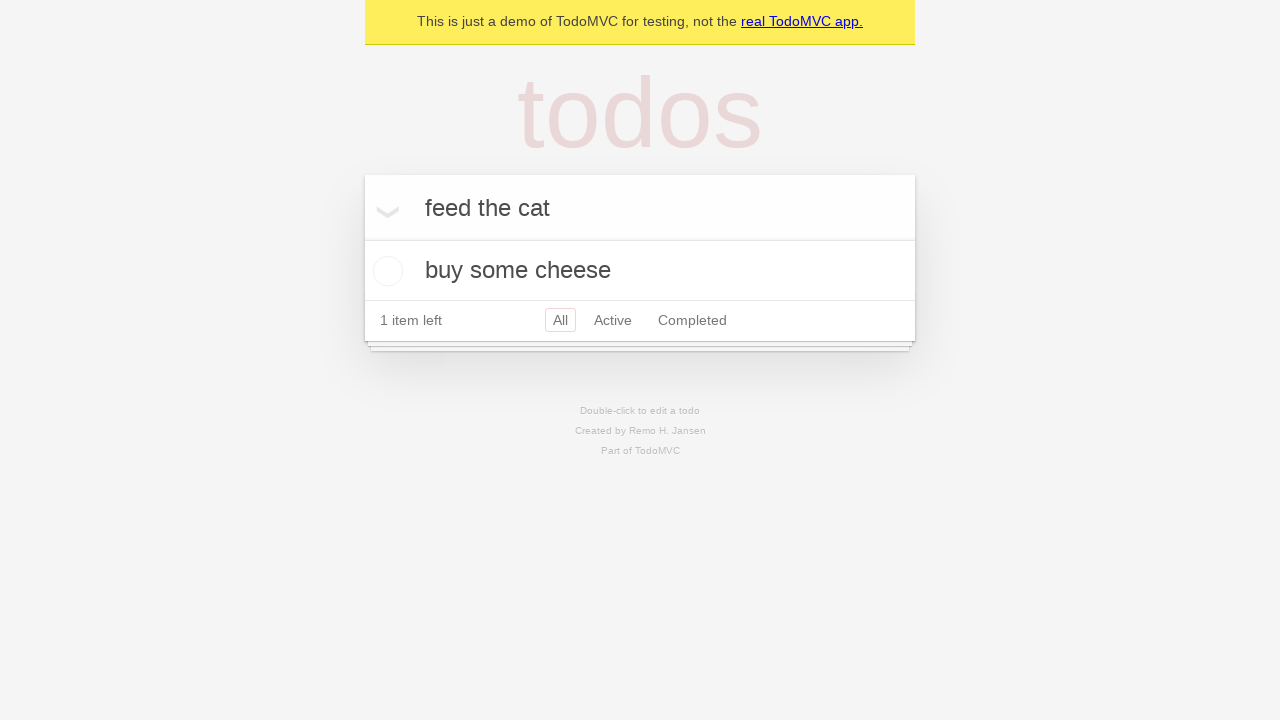

Pressed Enter to add second todo on internal:attr=[placeholder="What needs to be done?"i]
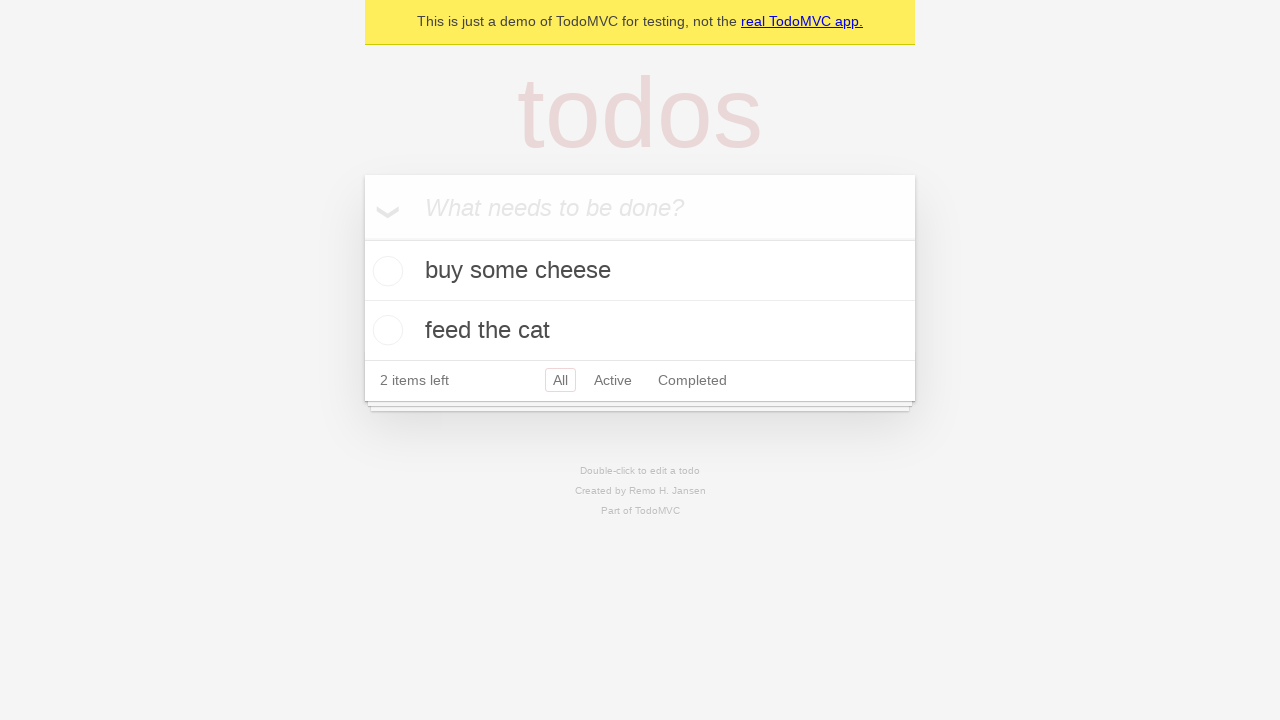

Filled todo input with 'book a doctors appointment' on internal:attr=[placeholder="What needs to be done?"i]
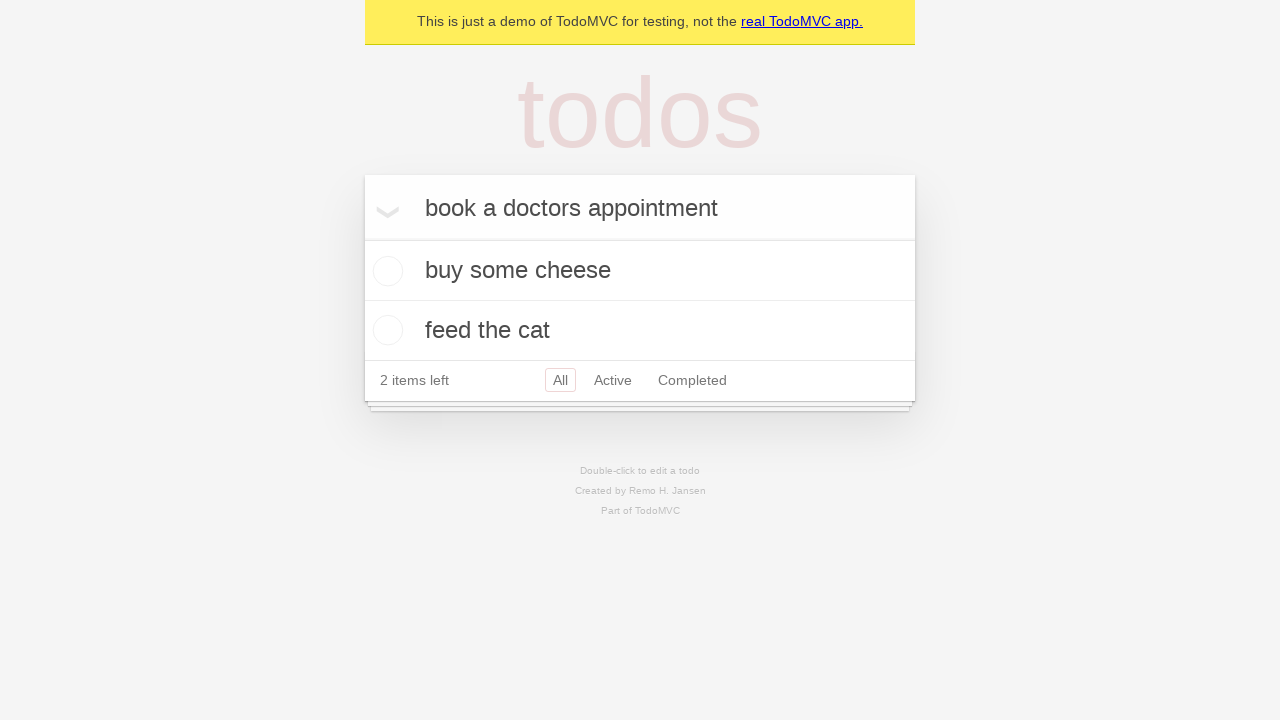

Pressed Enter to add third todo on internal:attr=[placeholder="What needs to be done?"i]
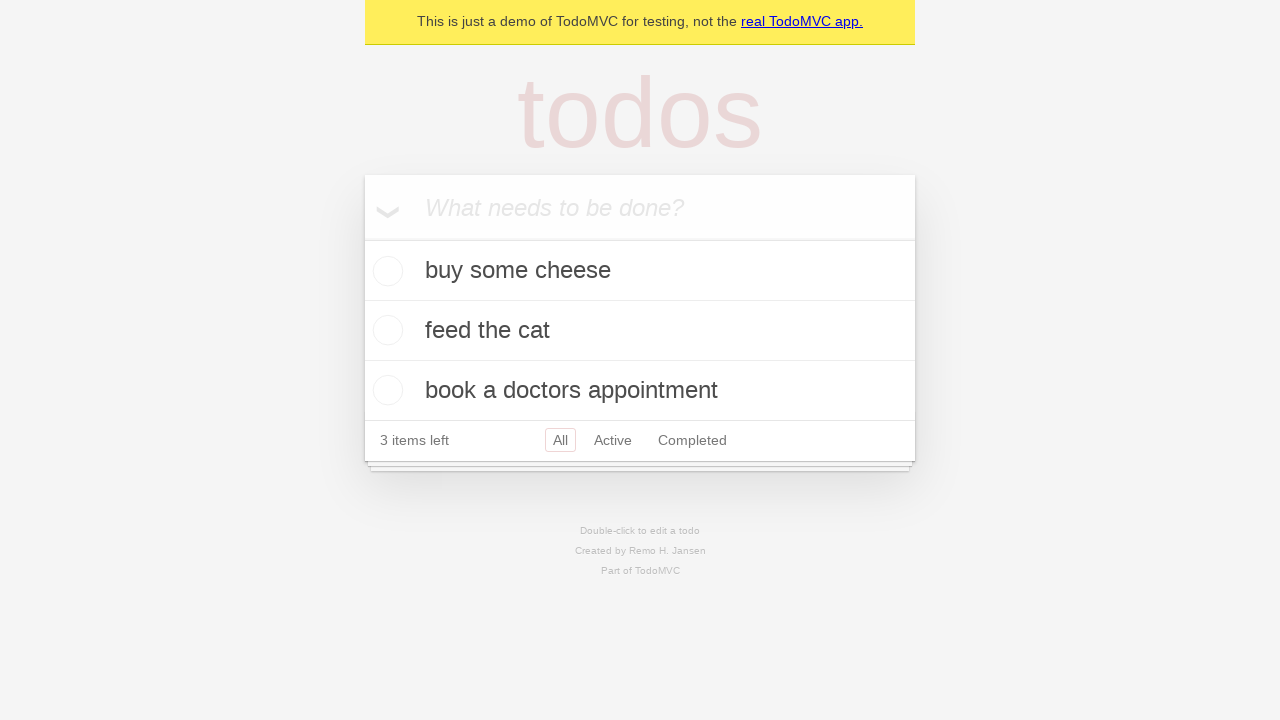

Double-clicked second todo item to enter edit mode at (640, 331) on internal:testid=[data-testid="todo-item"s] >> nth=1
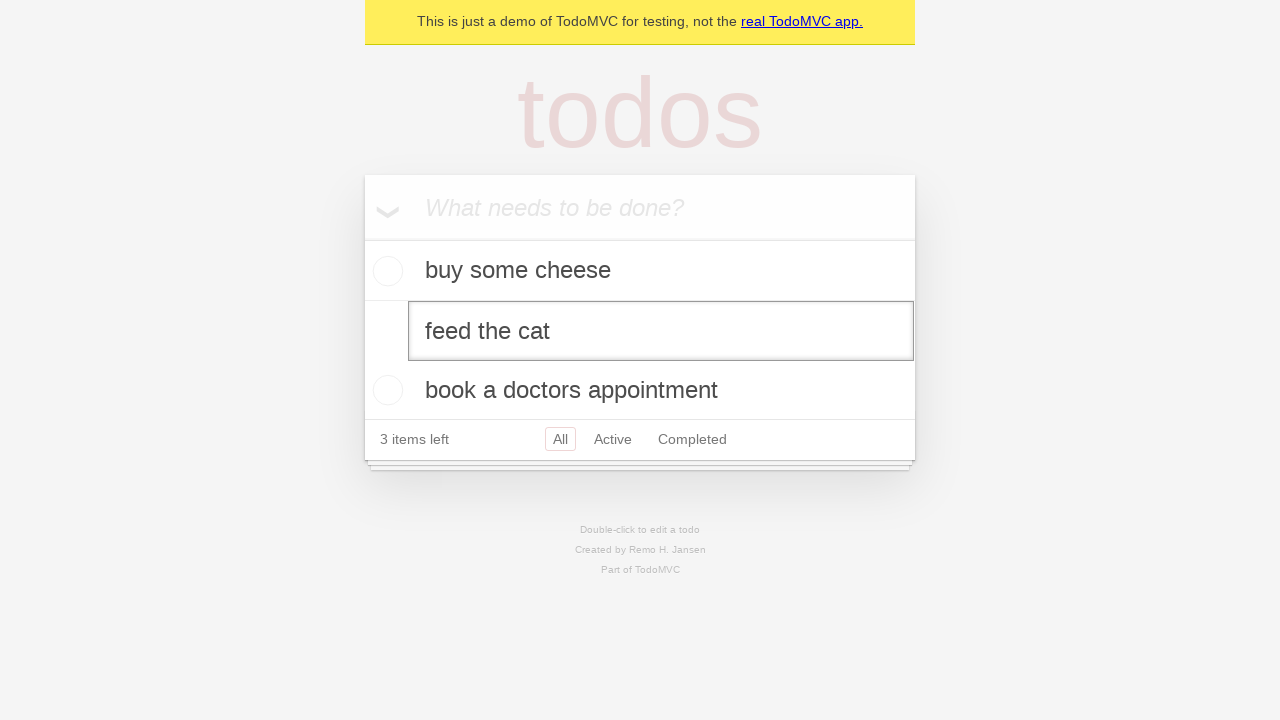

Cleared the second todo text field on internal:testid=[data-testid="todo-item"s] >> nth=1 >> internal:role=textbox[nam
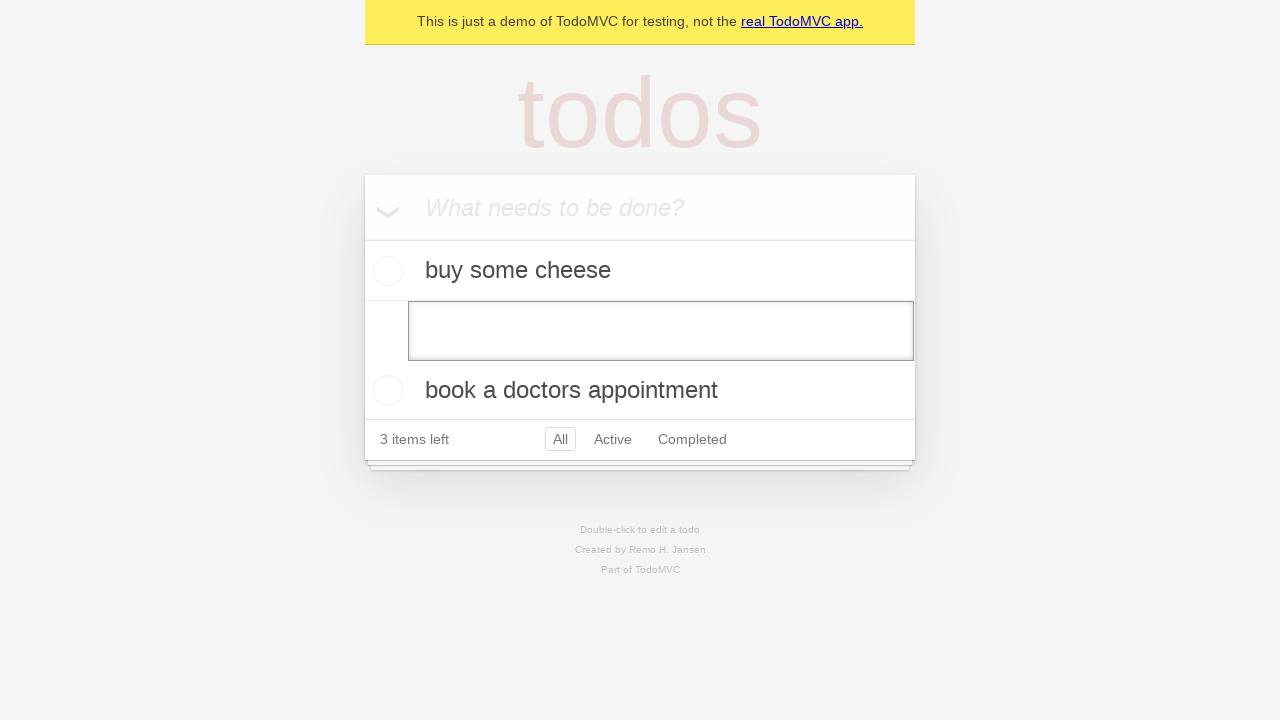

Pressed Enter to confirm deletion of empty todo item on internal:testid=[data-testid="todo-item"s] >> nth=1 >> internal:role=textbox[nam
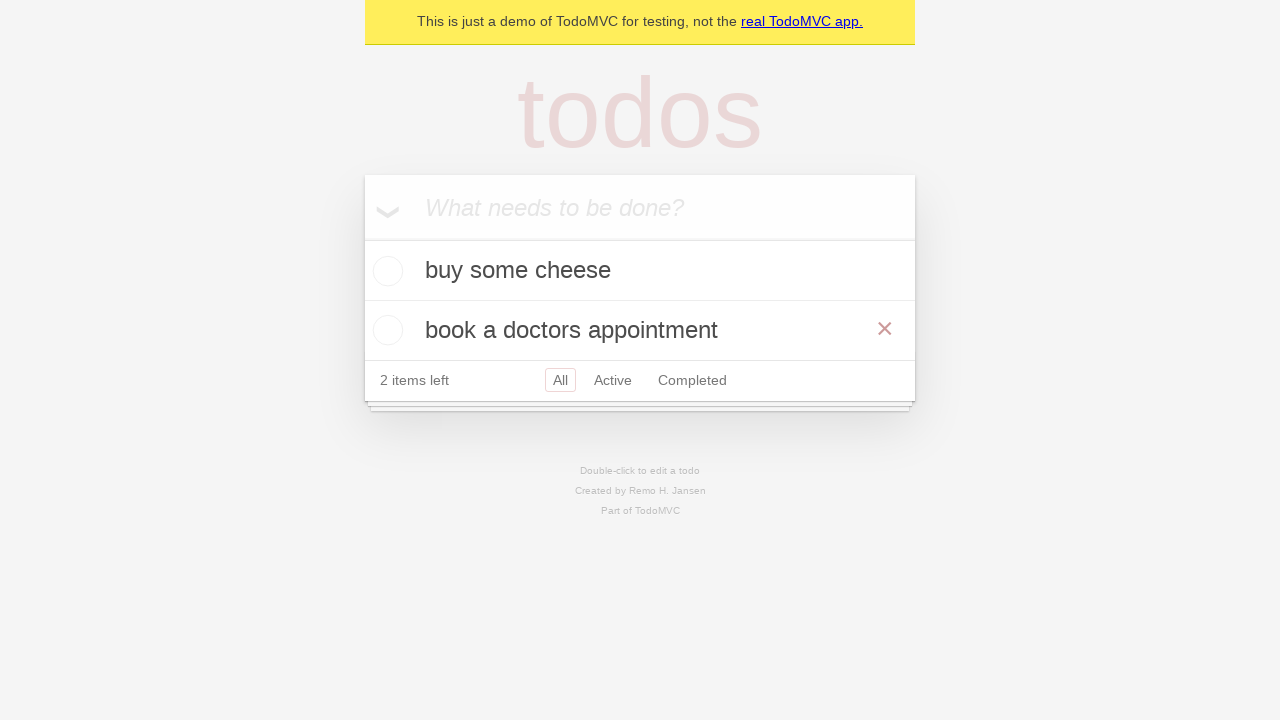

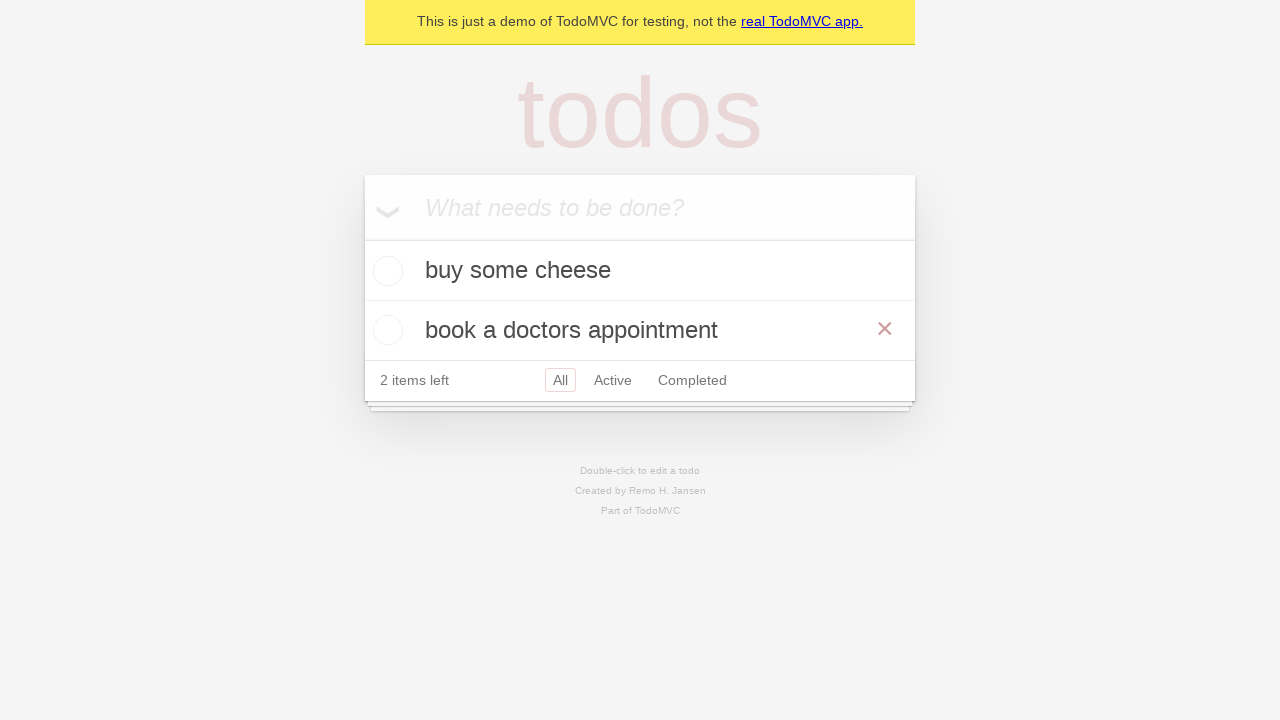